Tests clicking the "Get started" link on the Playwright homepage and verifies the Installation heading is visible

Starting URL: https://playwright.dev/

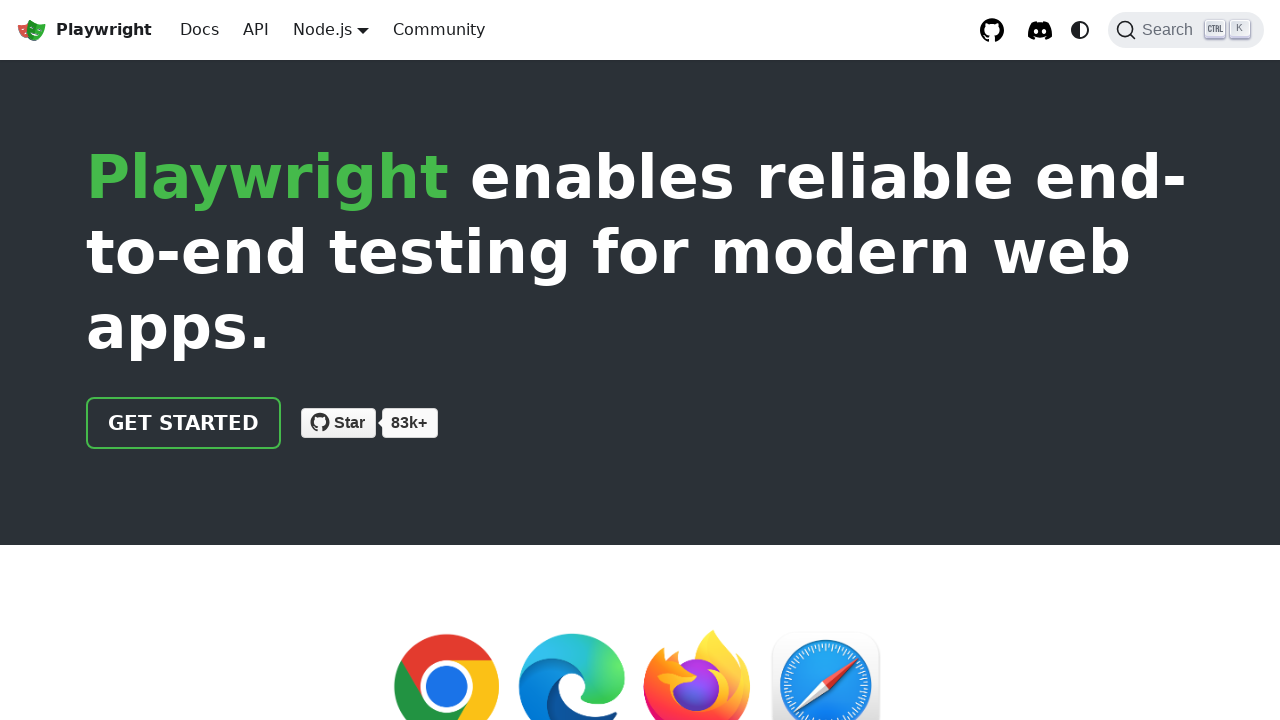

Clicked the 'Get started' link on Playwright homepage at (184, 423) on internal:role=link[name="Get started"i]
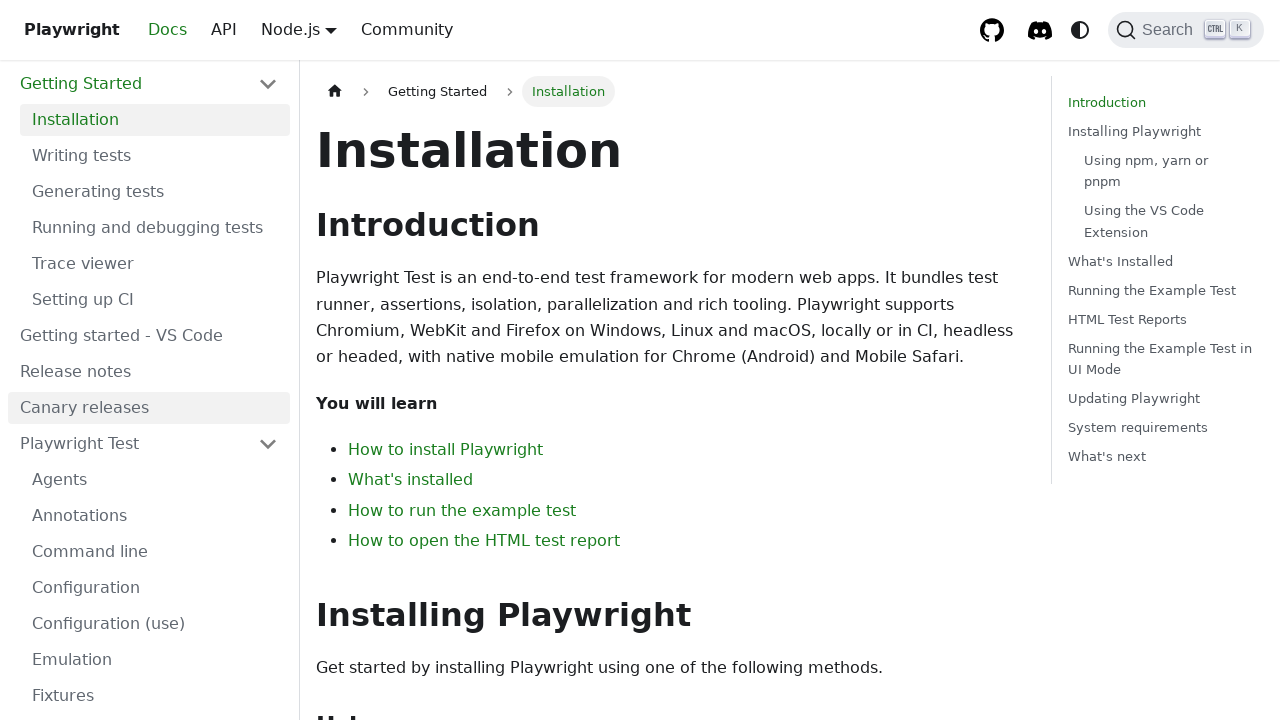

Verified that the Installation heading is visible
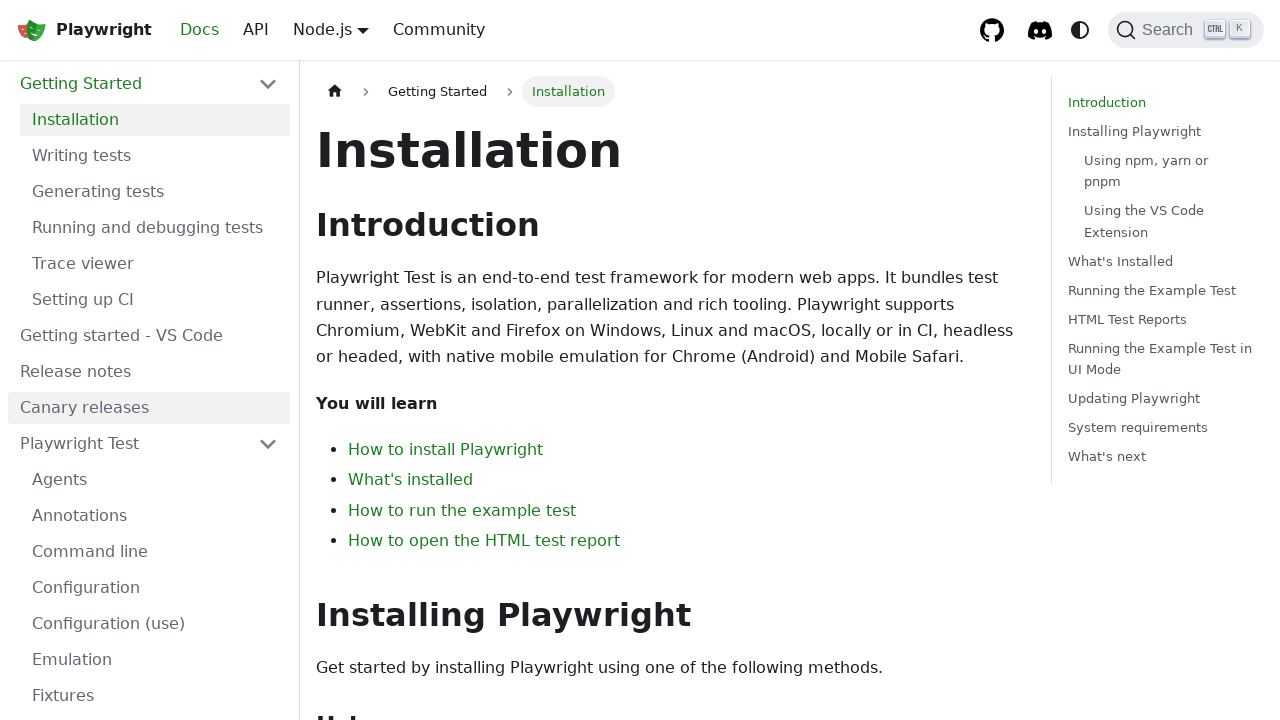

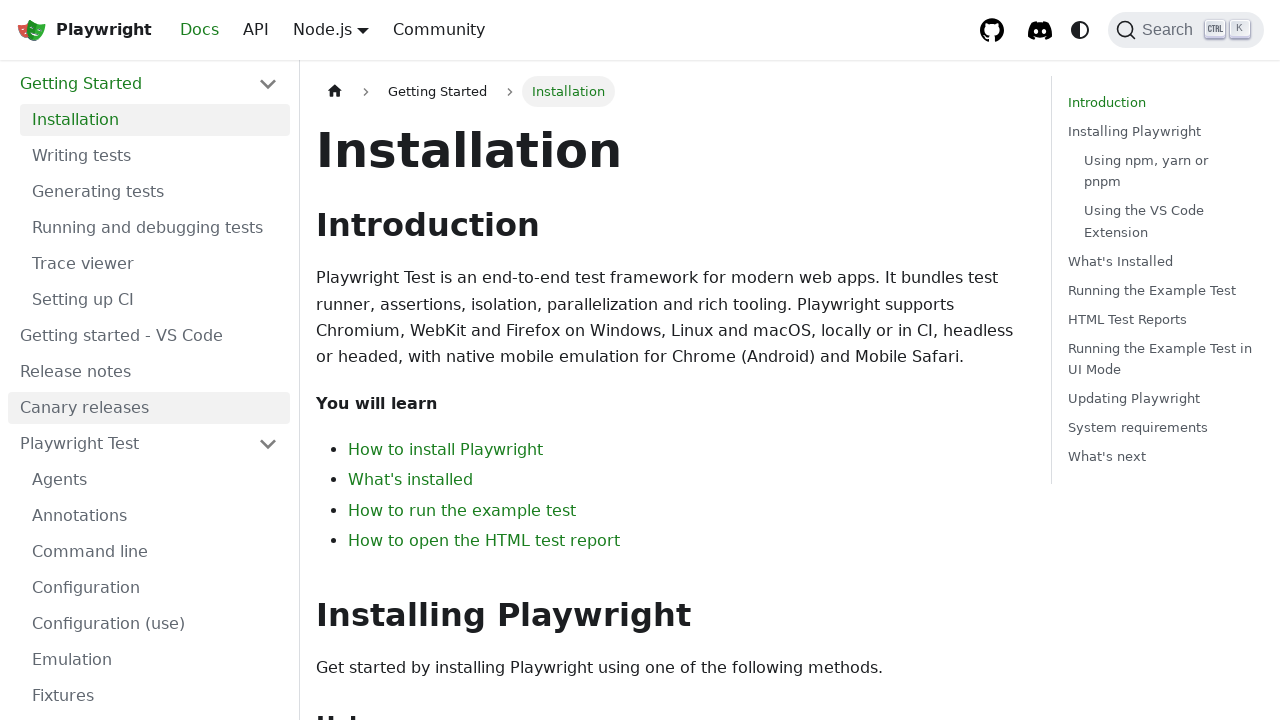